Tests JavaScript confirm dialog handling by clicking a button that triggers an alert, reading its text, and accepting it

Starting URL: https://www.w3schools.com/js/tryit.asp?filename=tryjs_confirm

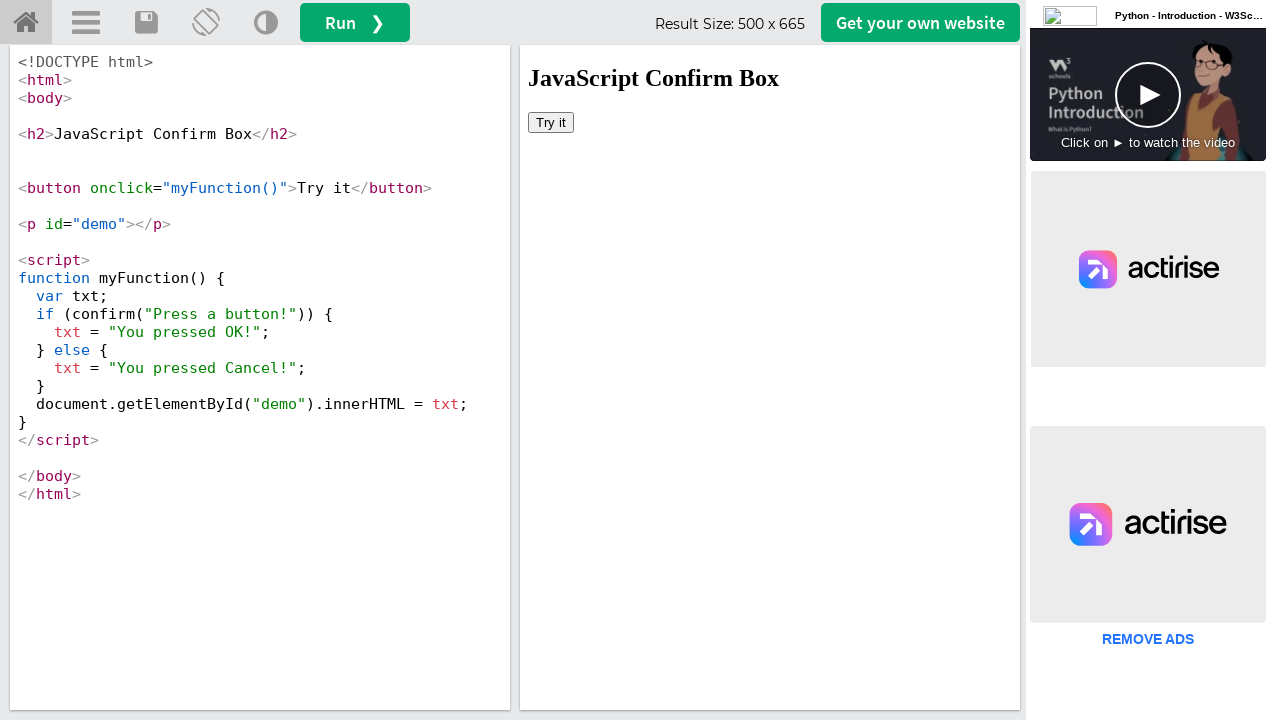

Clicked 'Try it' button in iframe to trigger confirm dialog at (551, 122) on iframe >> nth=1 >> internal:control=enter-frame >> xpath=//button[contains(text(
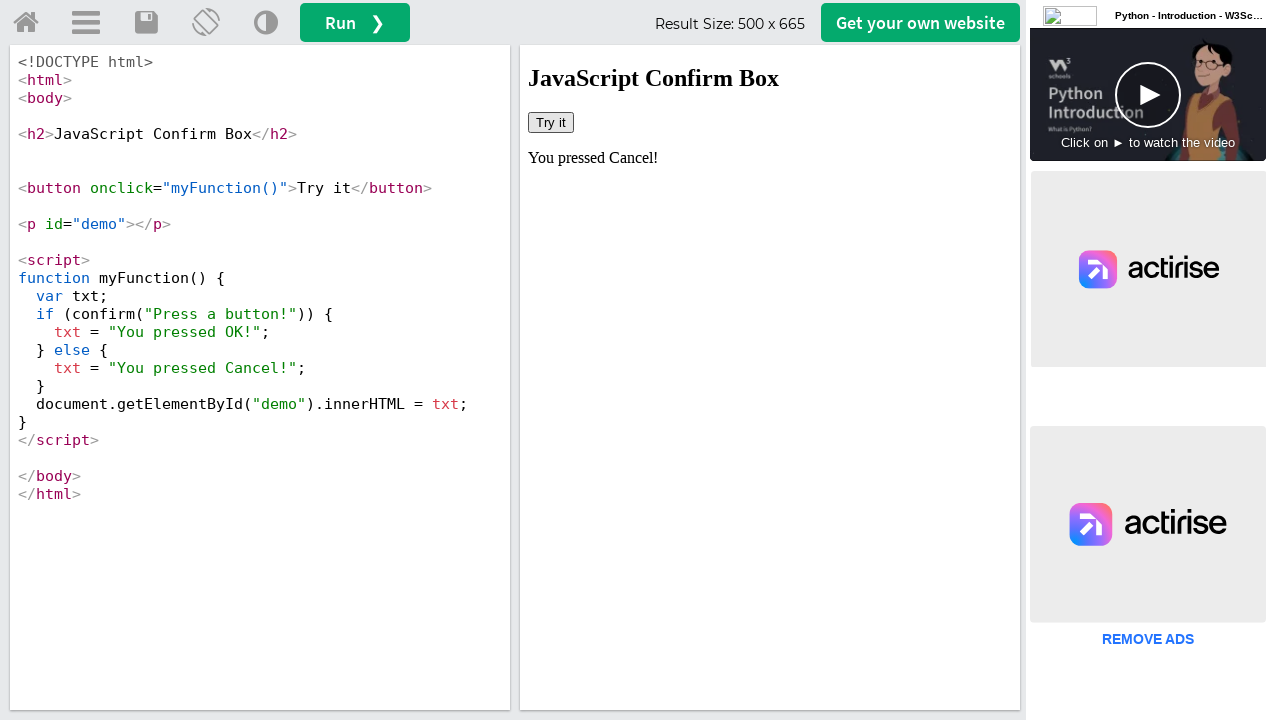

Set up dialog handler to automatically accept confirm dialog
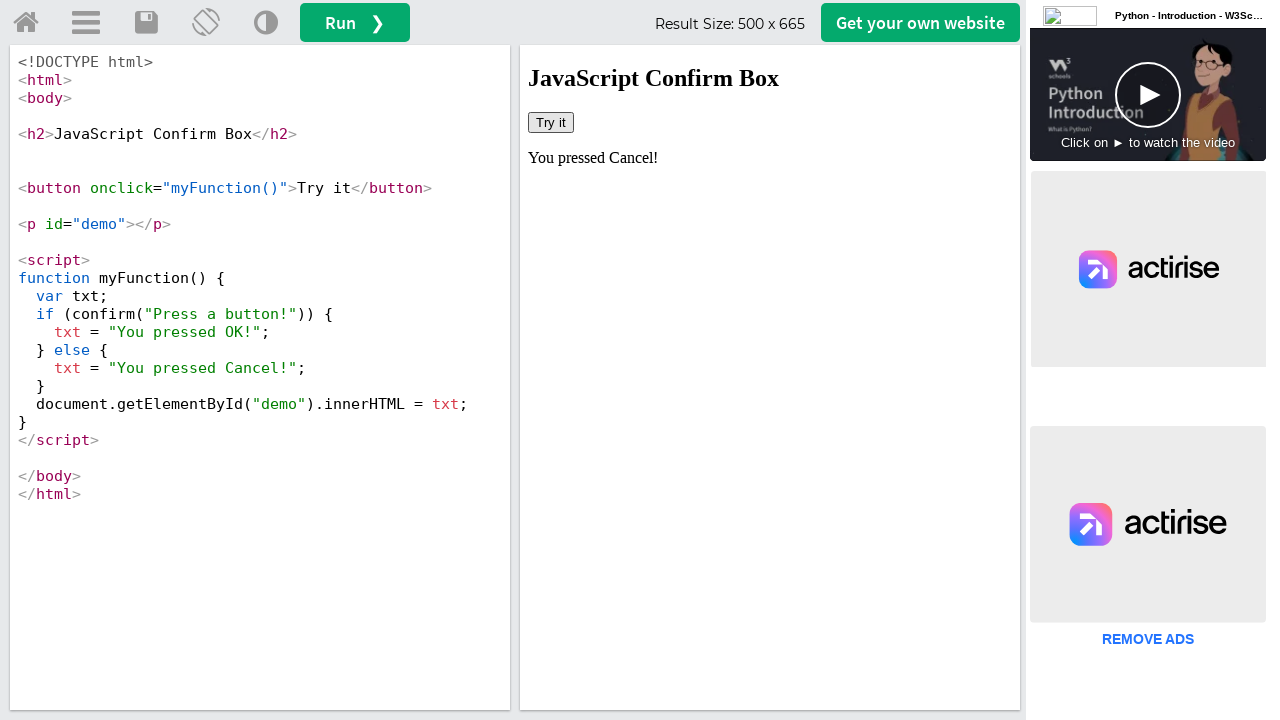

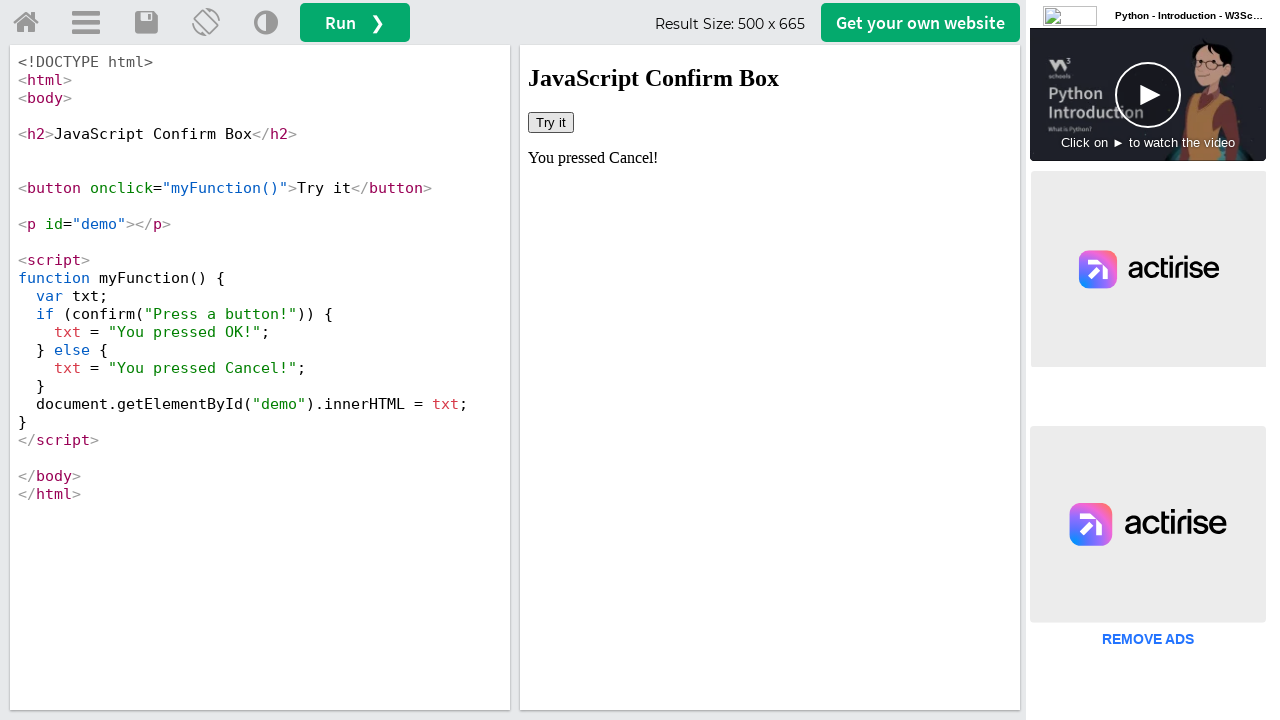